Tests checkbox functionality by clicking to check and uncheck the first checkbox, and counts total checkboxes on the page

Starting URL: https://rahulshettyacademy.com/AutomationPractice/

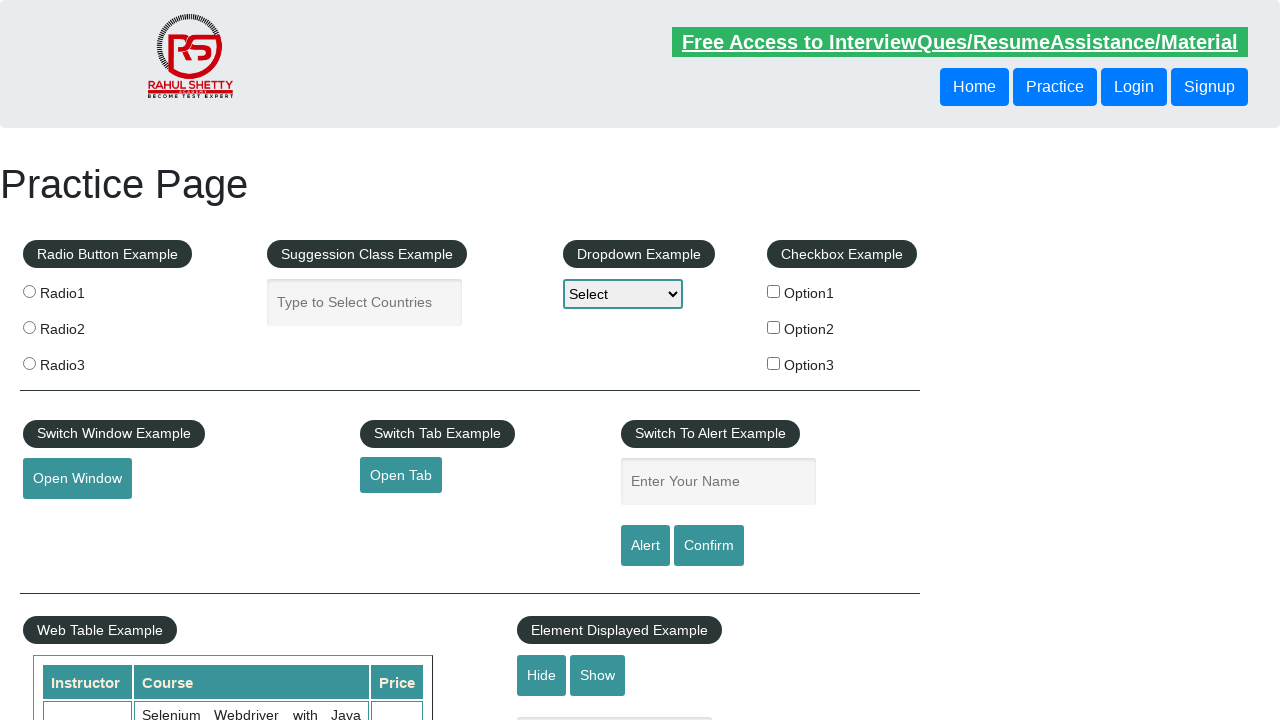

Clicked first checkbox to check it at (774, 291) on #checkBoxOption1
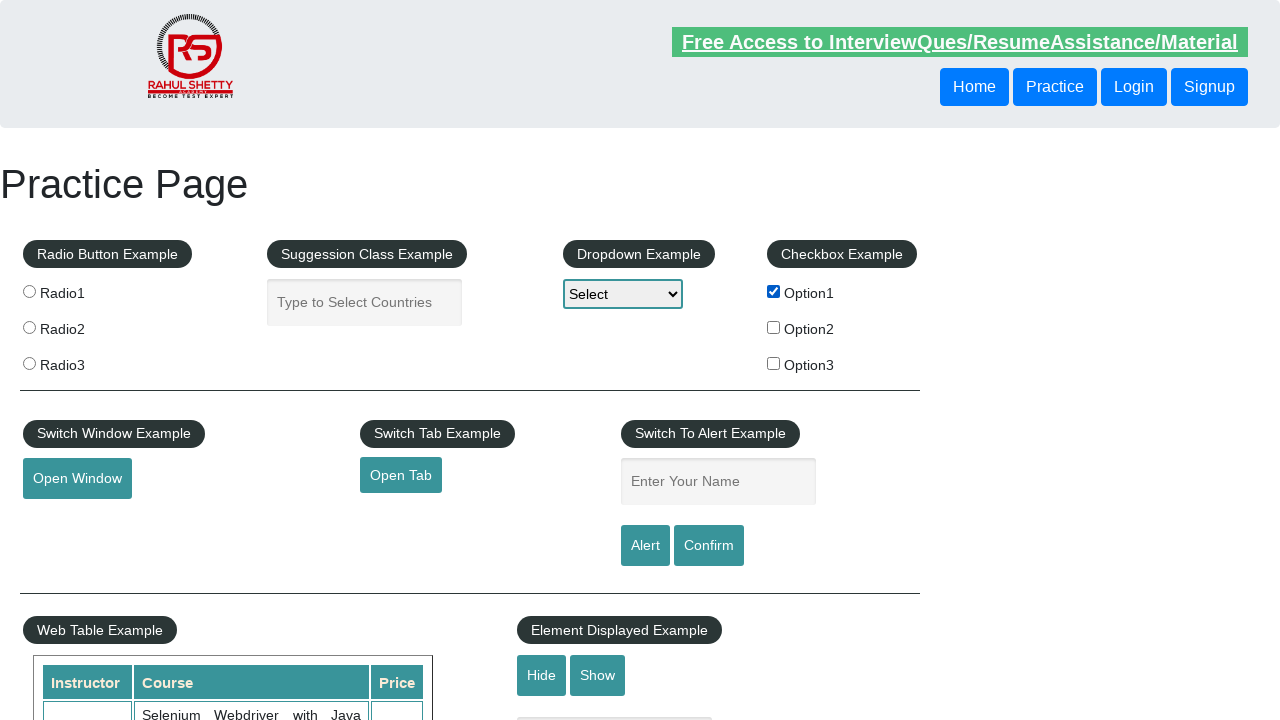

Verified first checkbox is checked: True
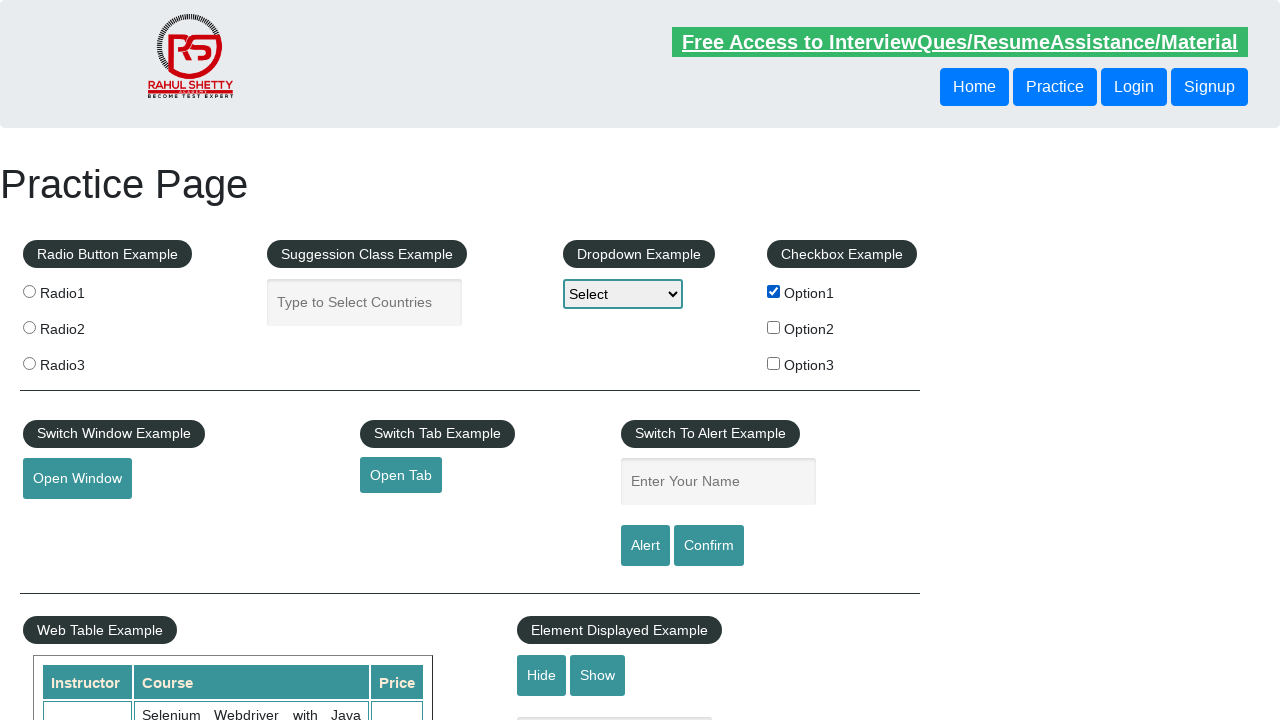

Clicked first checkbox to uncheck it at (774, 291) on #checkBoxOption1
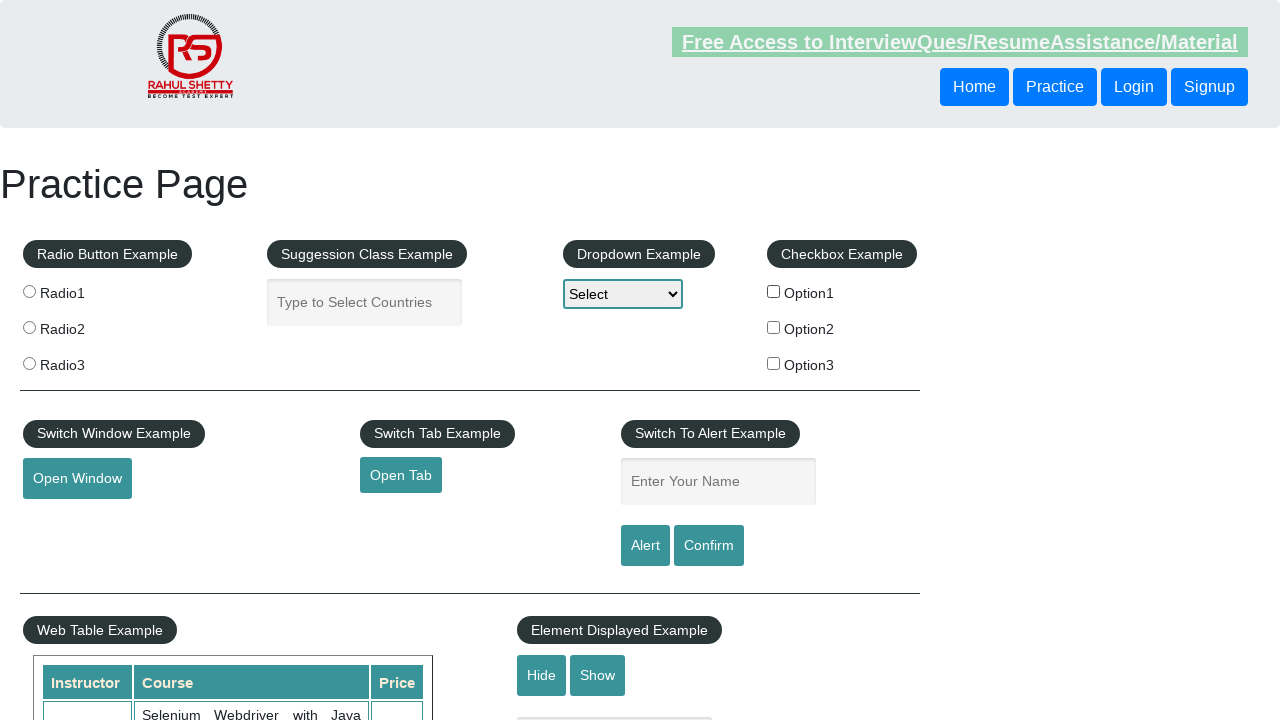

Verified first checkbox is unchecked: False
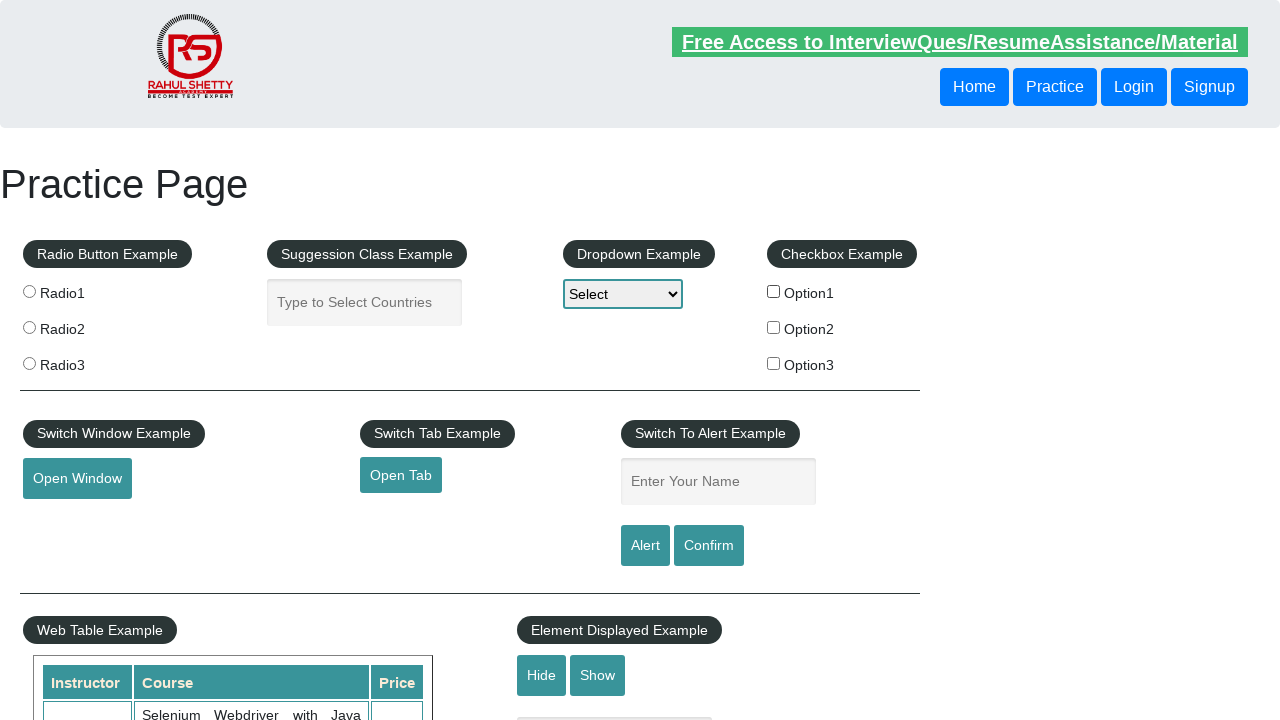

Counted total checkboxes on page: 3
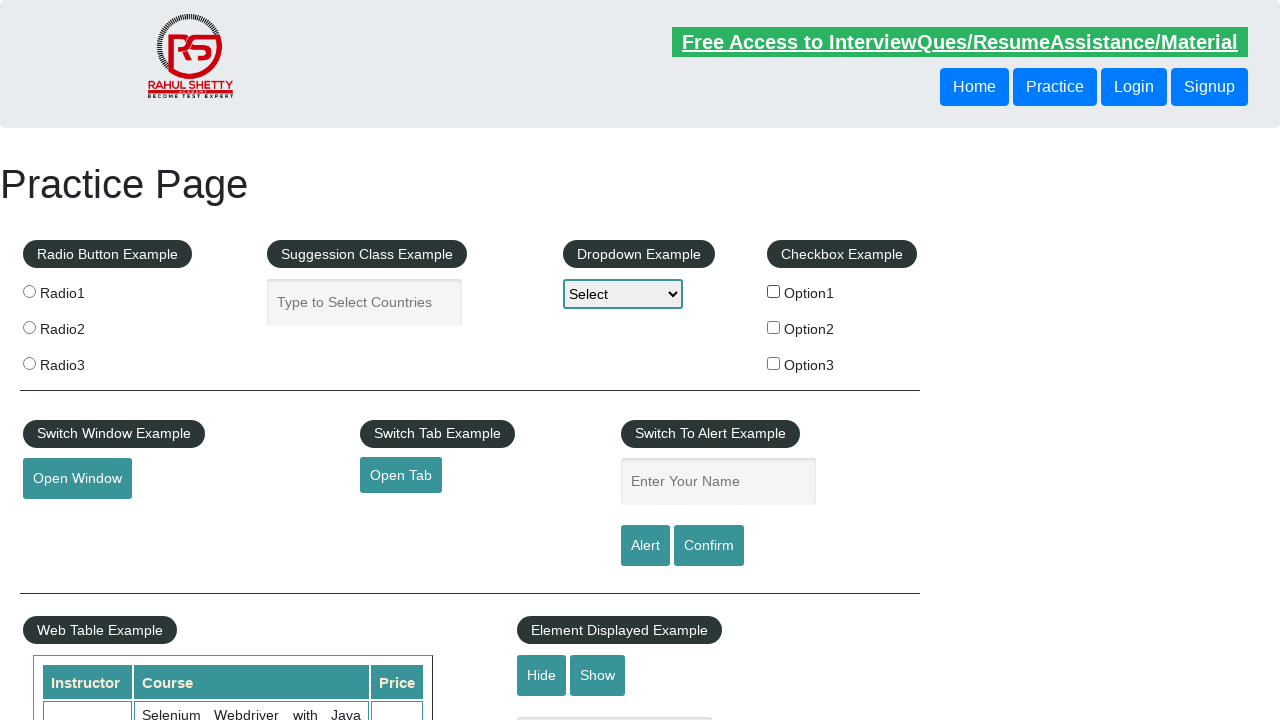

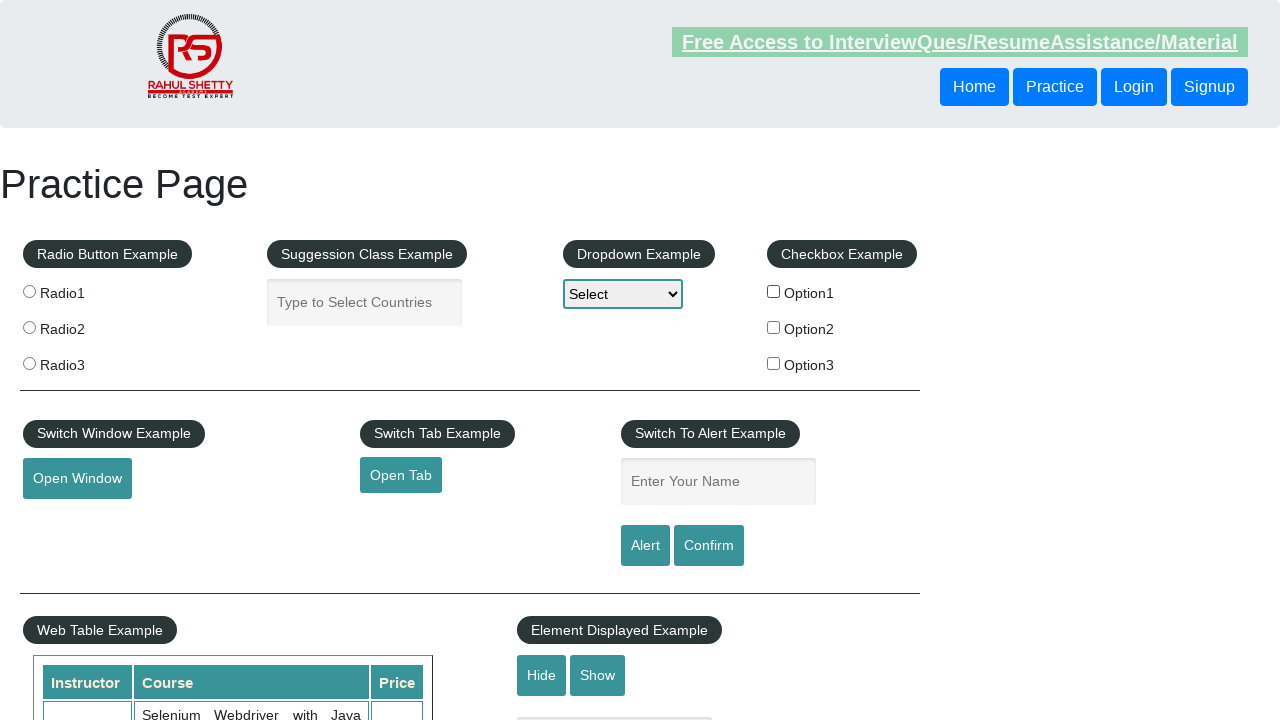